Tests drag and drop functionality on jQuery UI demo page by dragging an element and dropping it onto a target element

Starting URL: https://jqueryui.com/droppable/

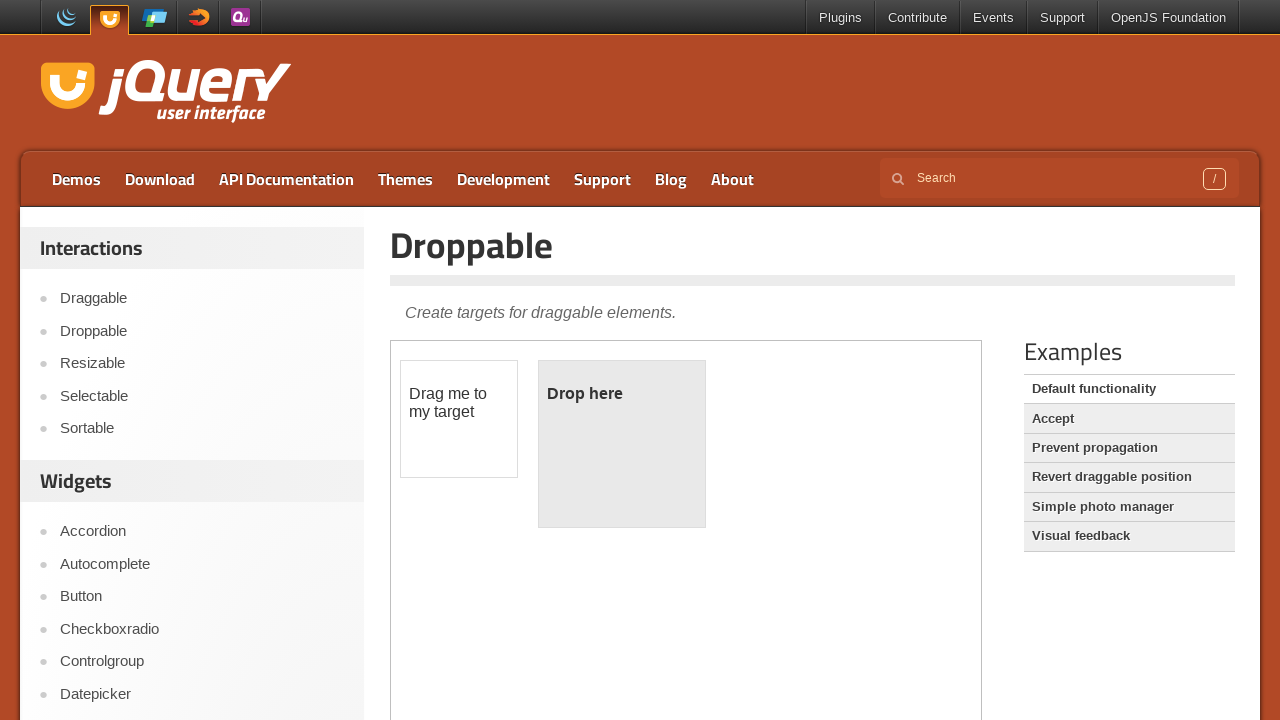

Located iframe containing drag and drop demo
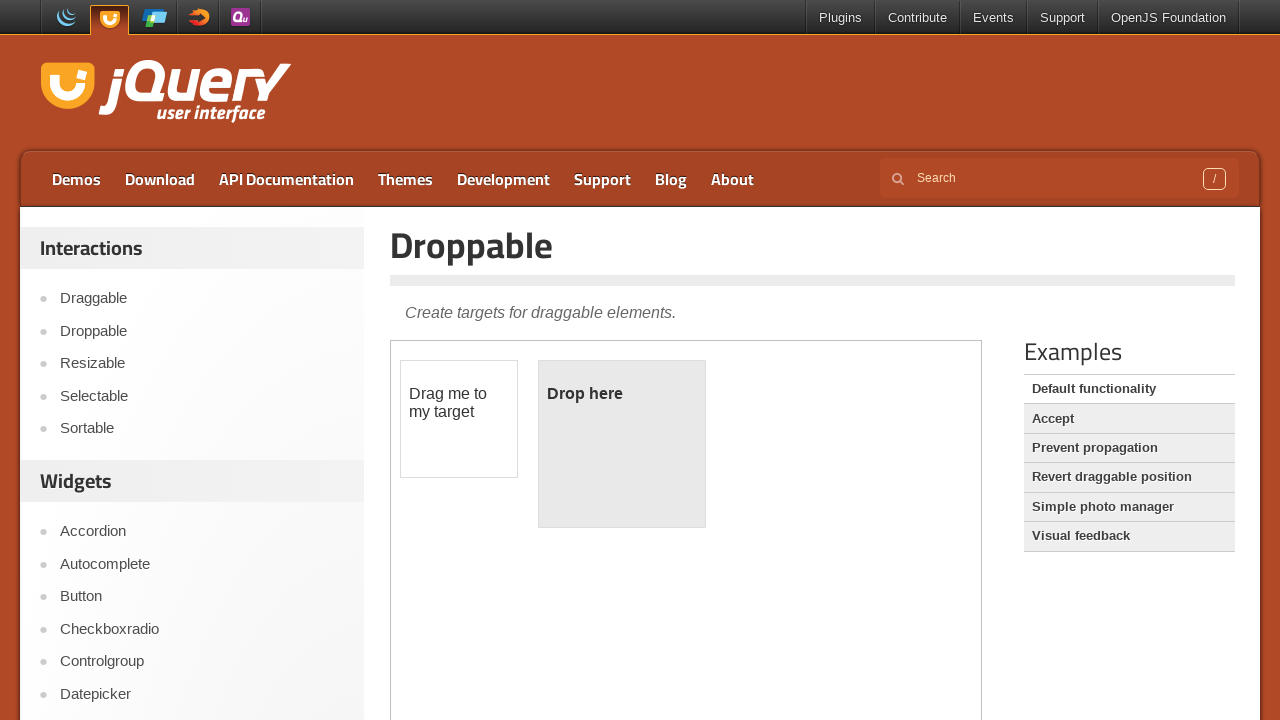

Located draggable element with ID 'draggable'
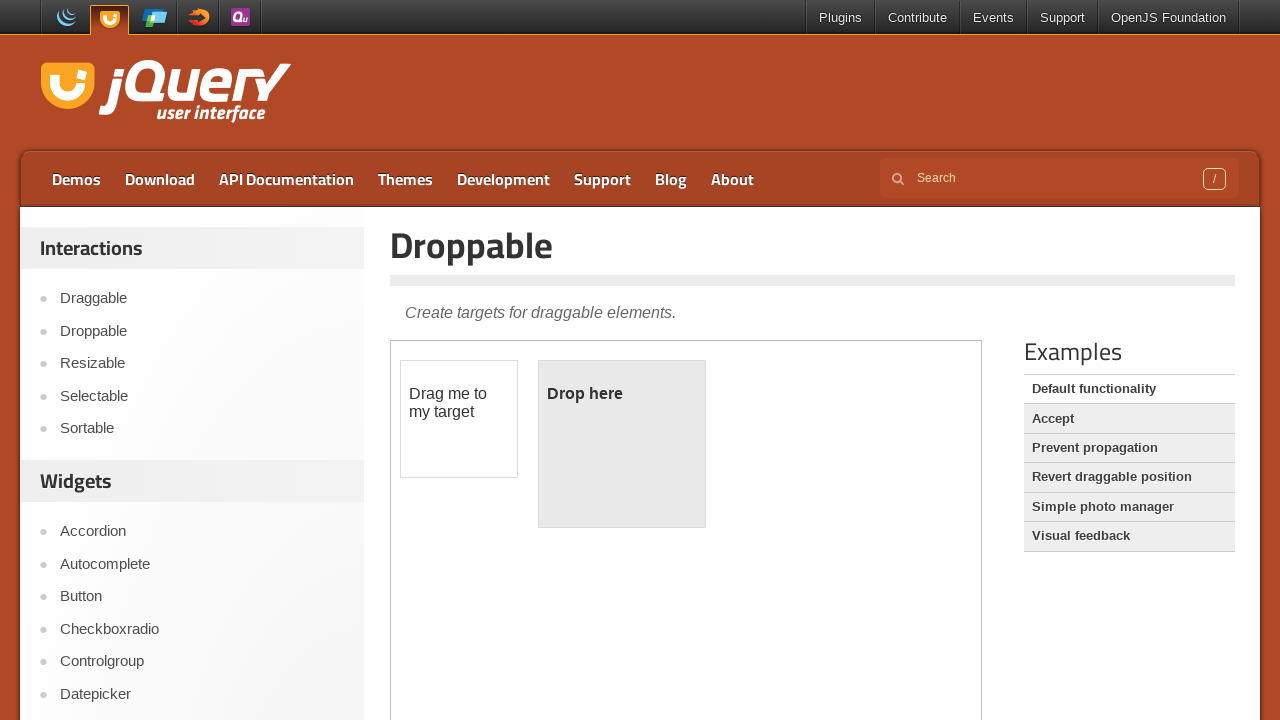

Located droppable target element with ID 'droppable'
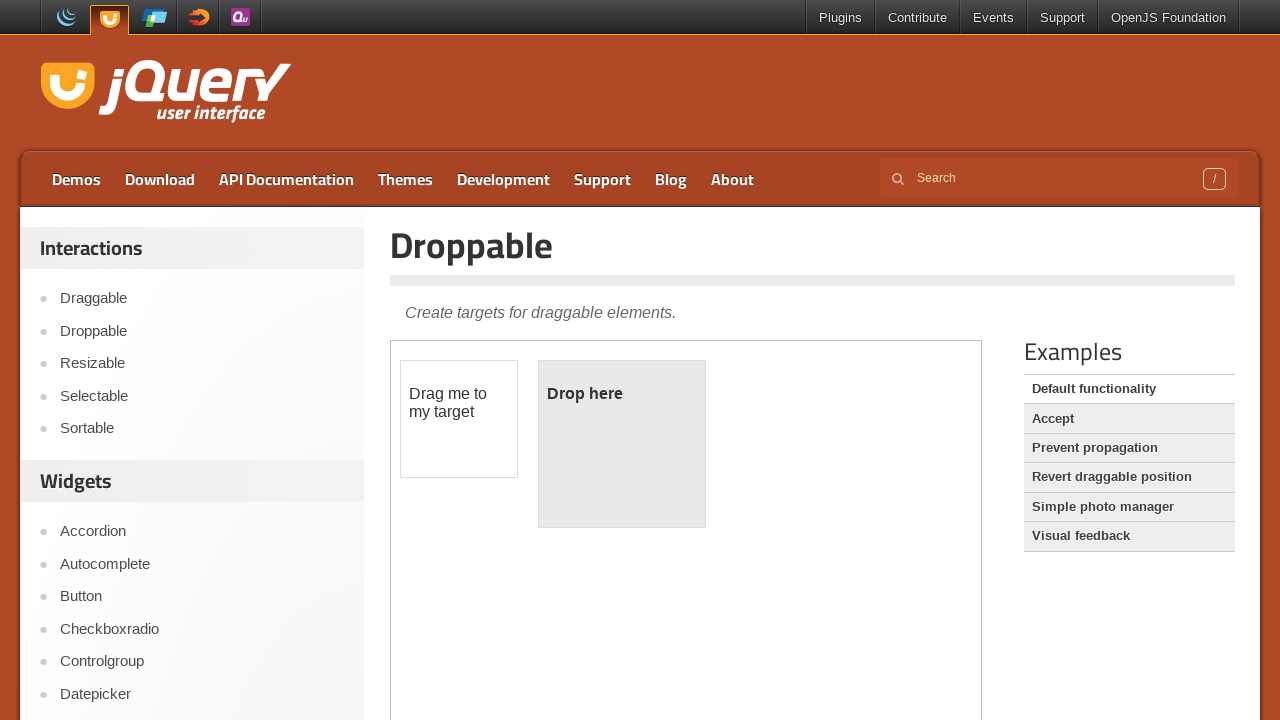

Dragged element from draggable to droppable target at (622, 444)
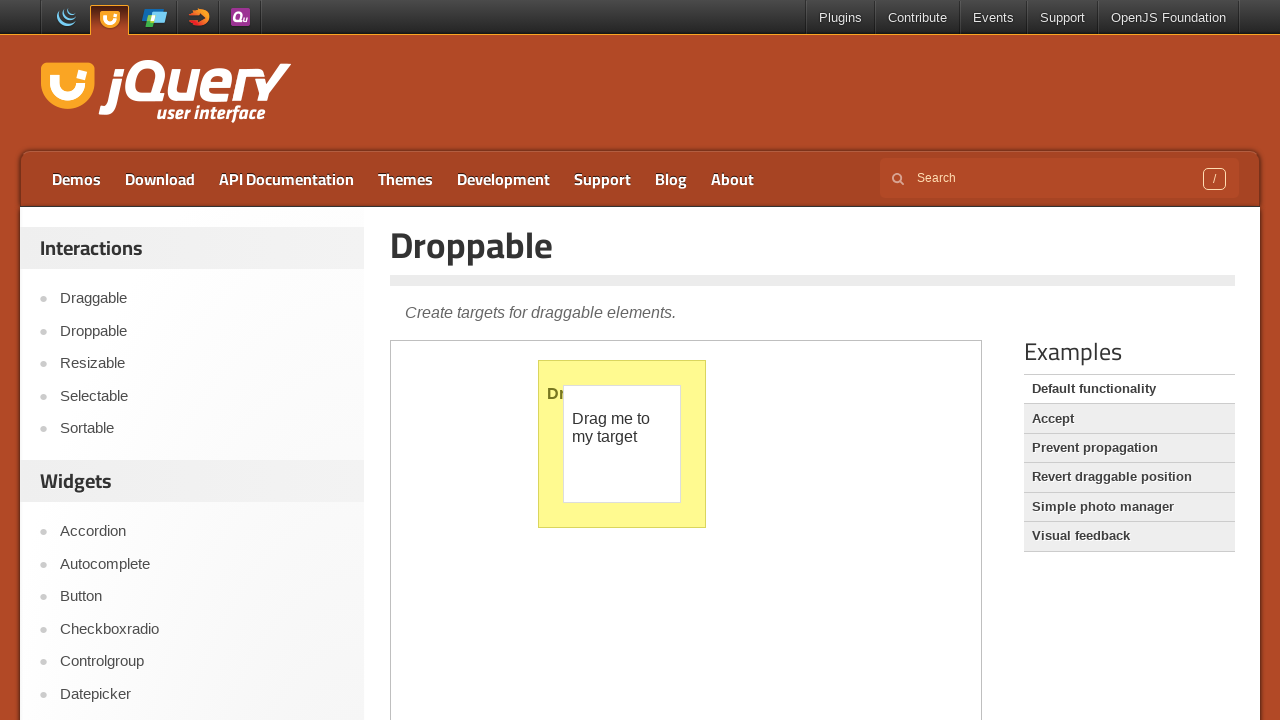

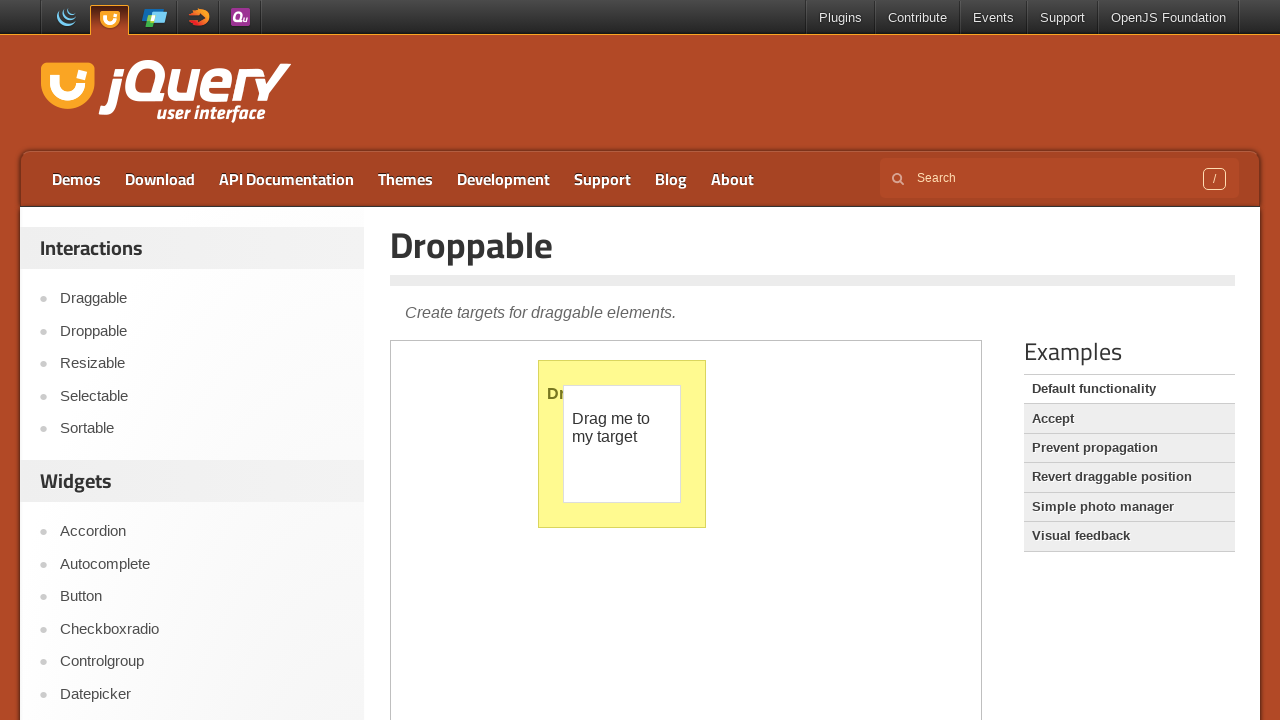